Tests a dynamic pricing page by waiting for a specific price, booking when the price is right, solving a math problem, and submitting the answer

Starting URL: http://suninjuly.github.io/explicit_wait2.html

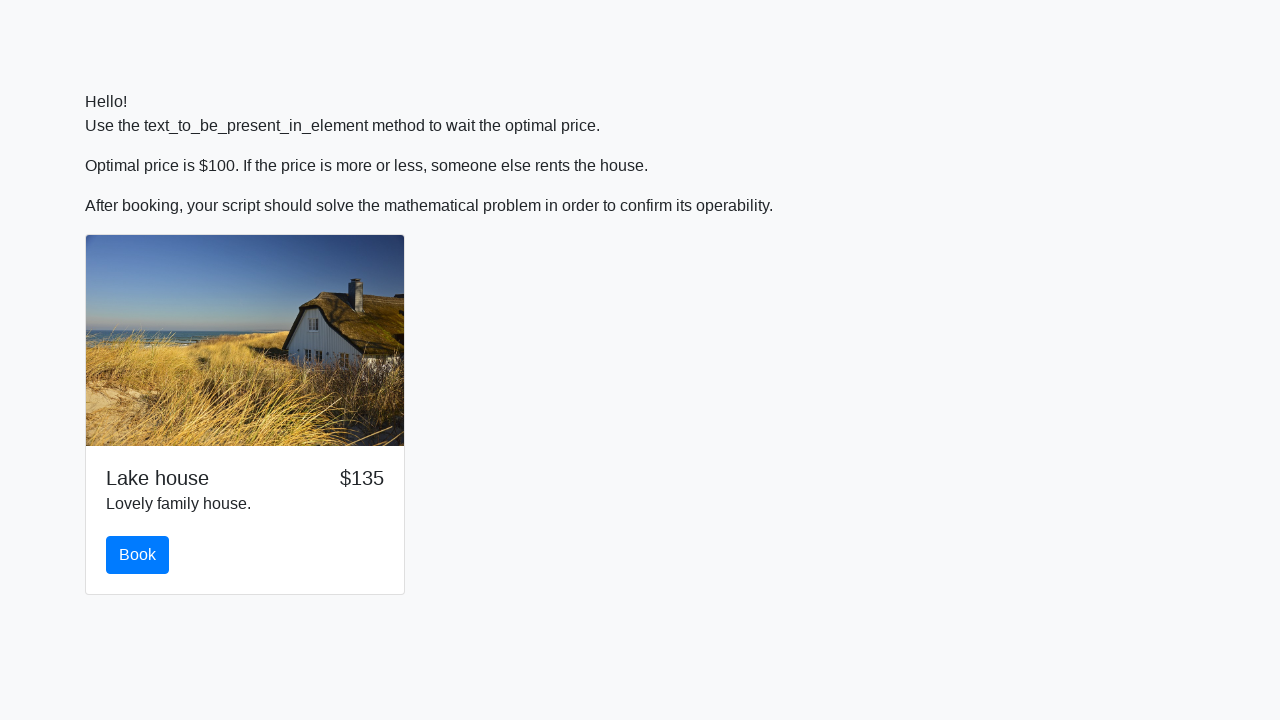

Waited for price to reach $100
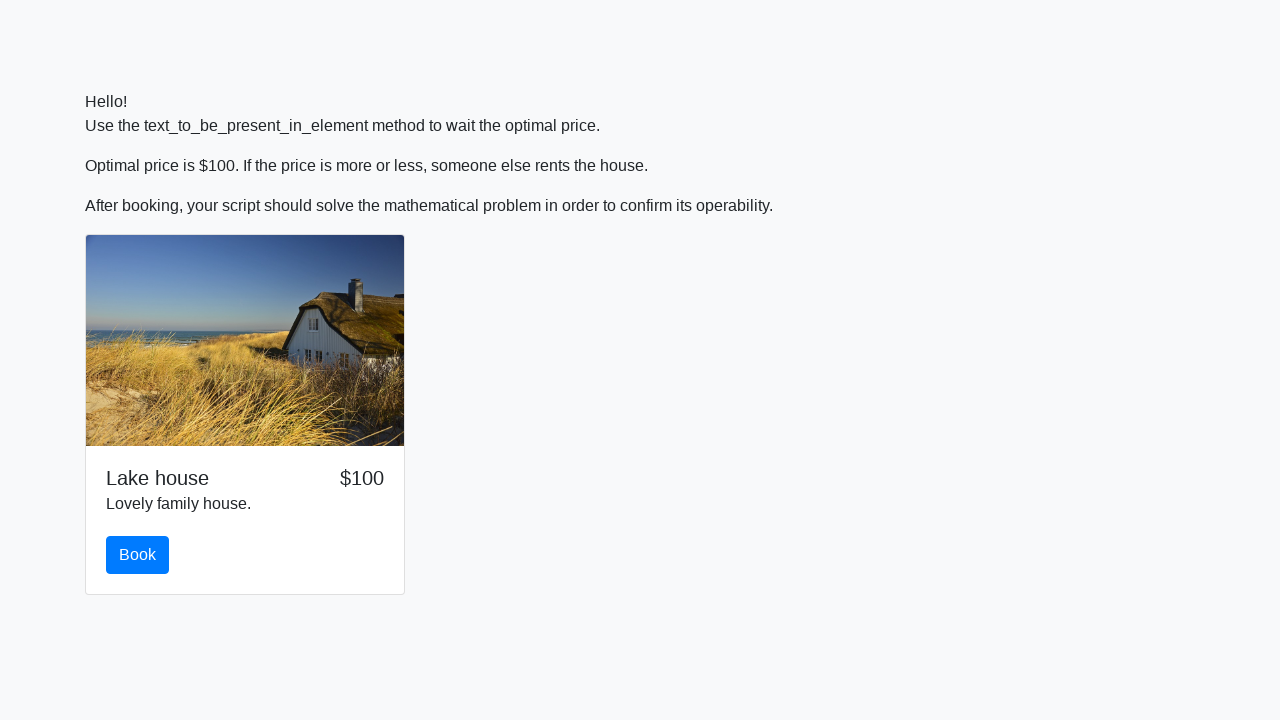

Clicked the book button at (138, 555) on #book
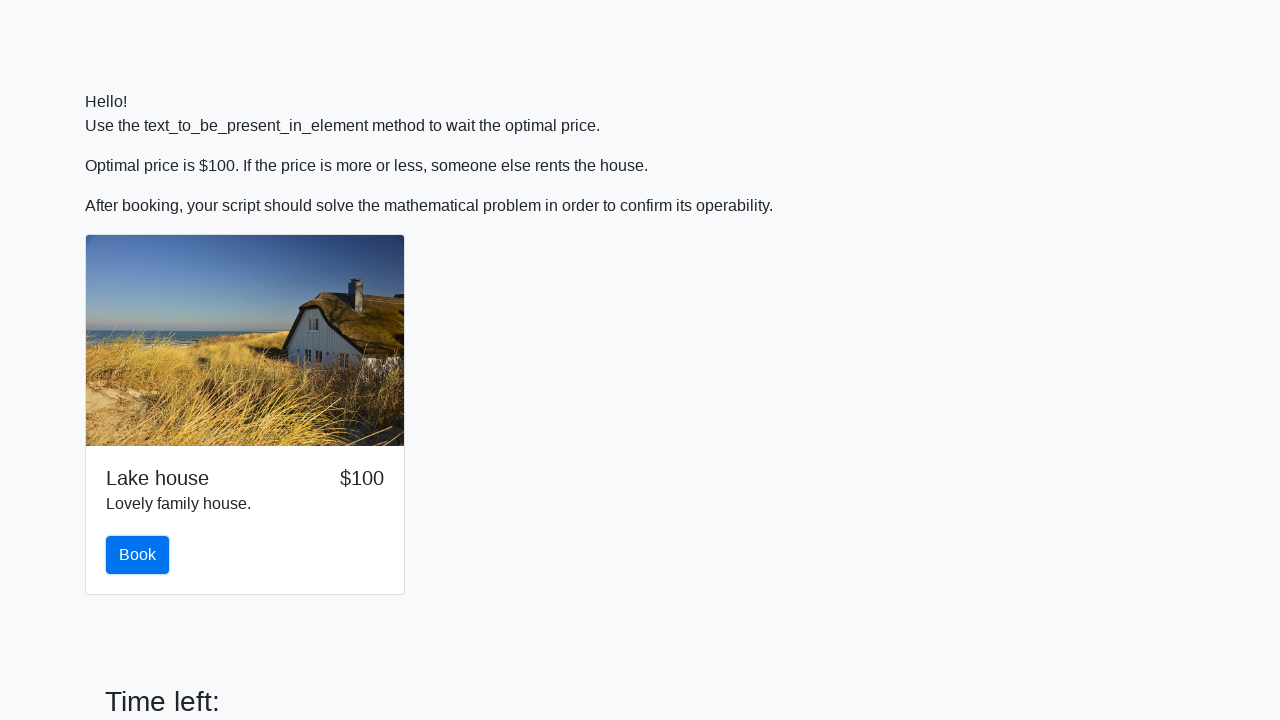

Retrieved input value for calculation: 90
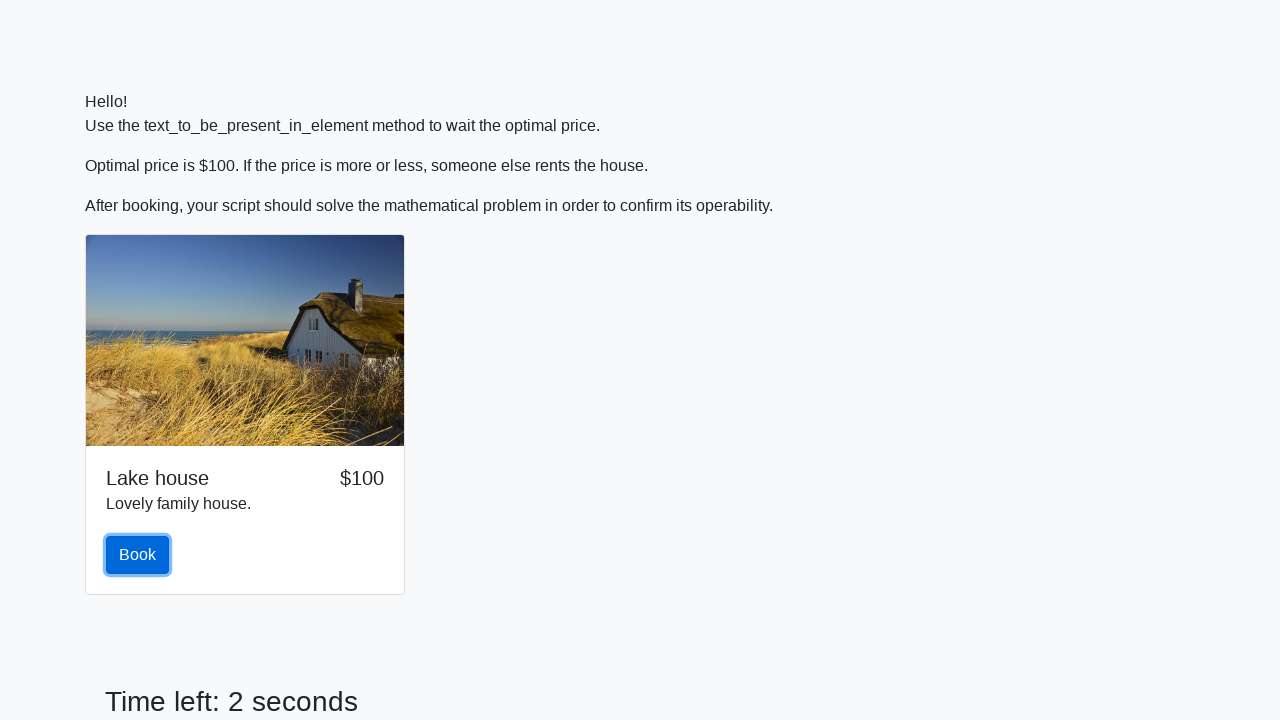

Calculated result: 2.372853413981986
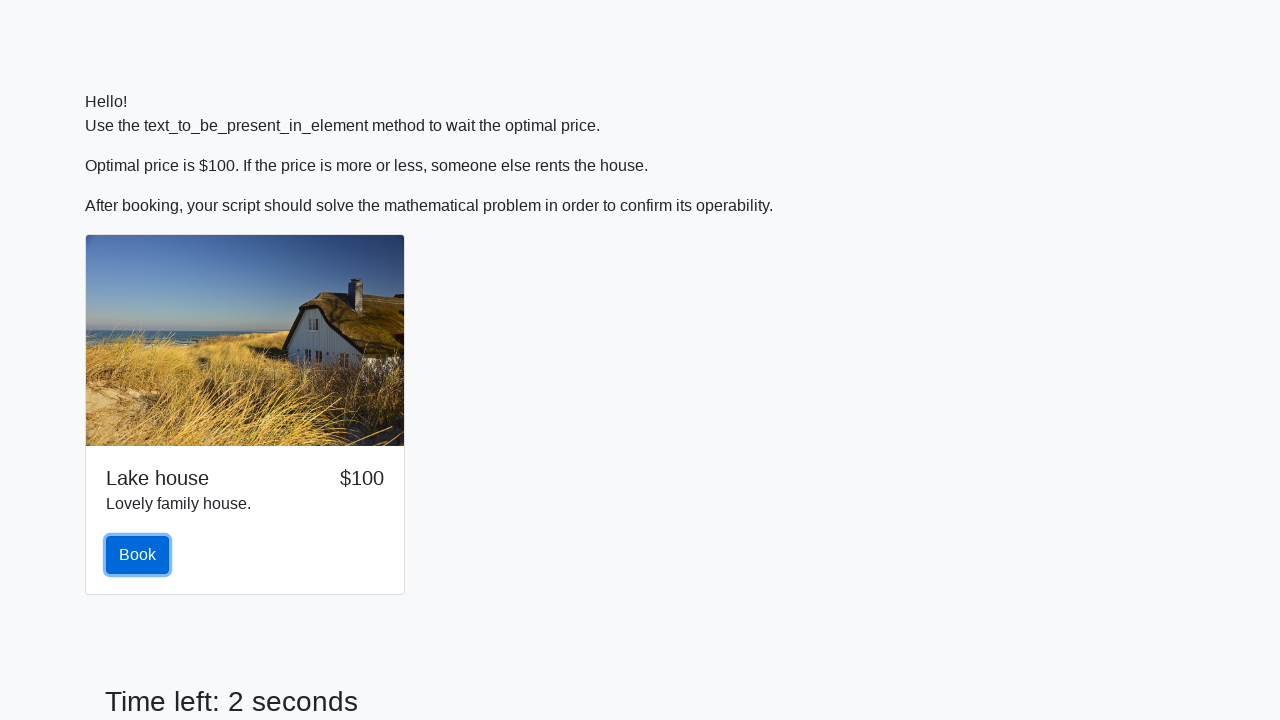

Scrolled answer field into view
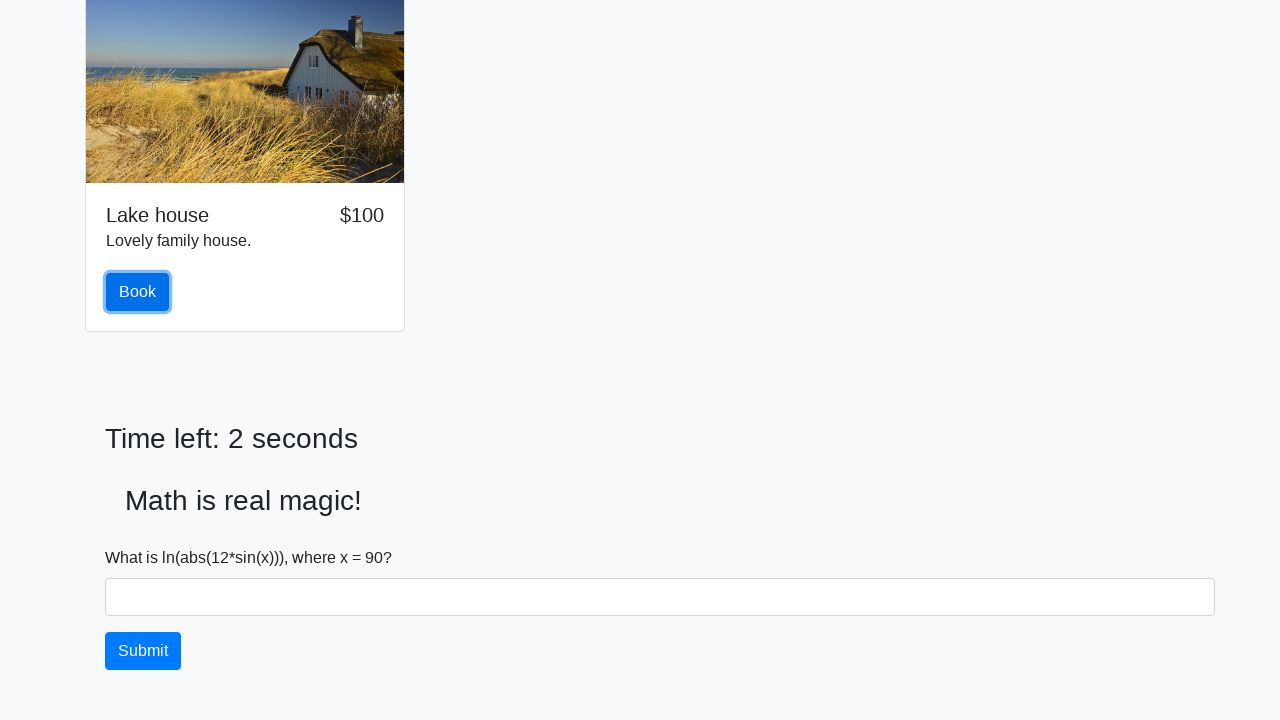

Filled answer field with calculated value: 2.372853413981986 on #answer
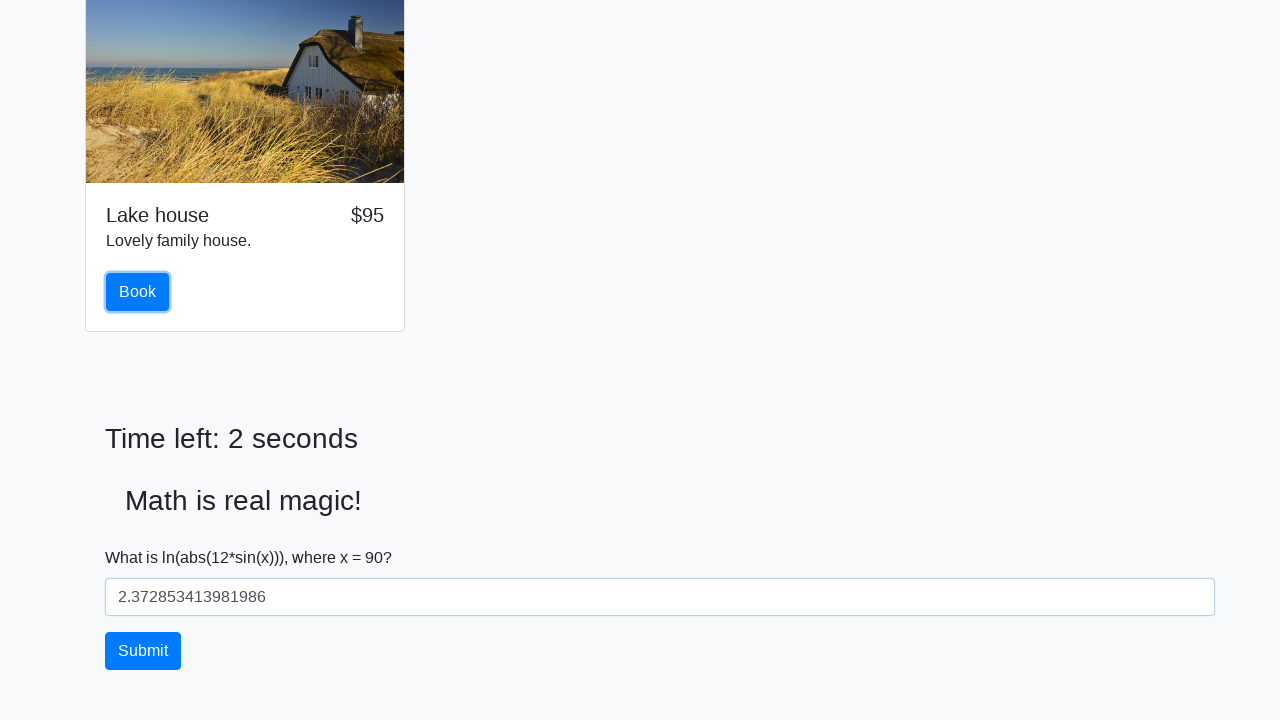

Clicked the solve button at (143, 651) on #solve
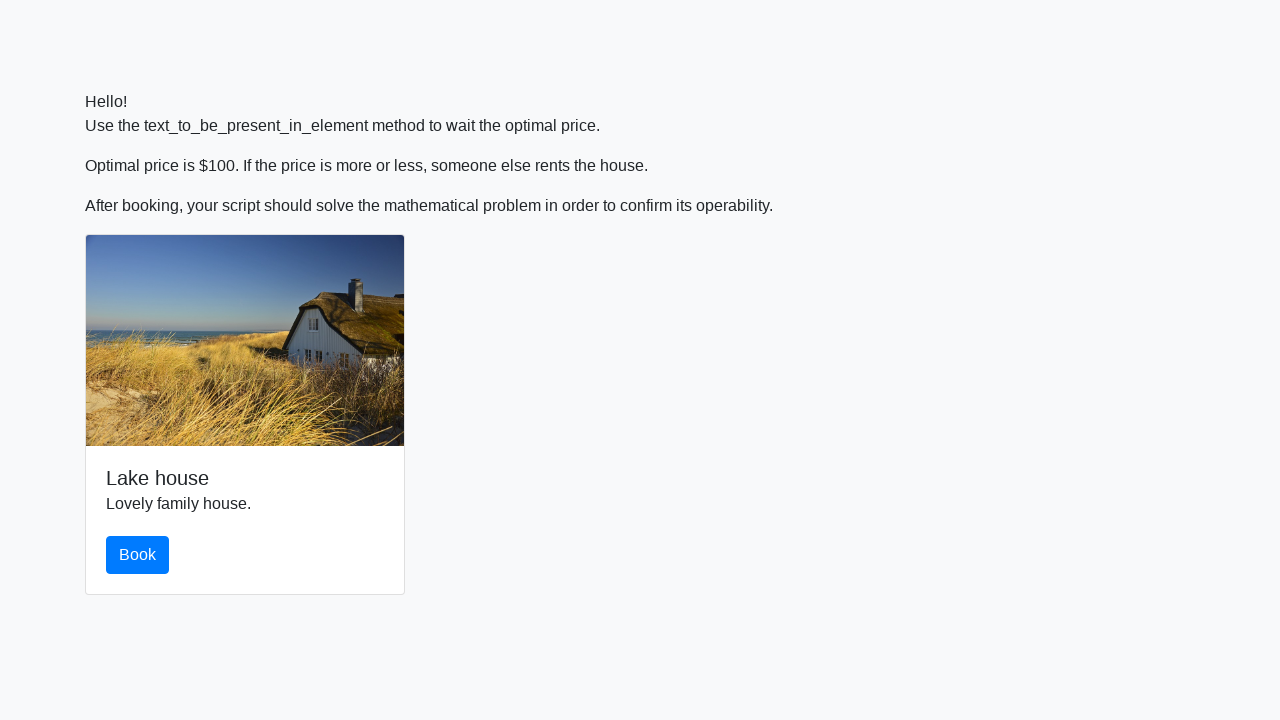

Set up dialog handler to accept alerts
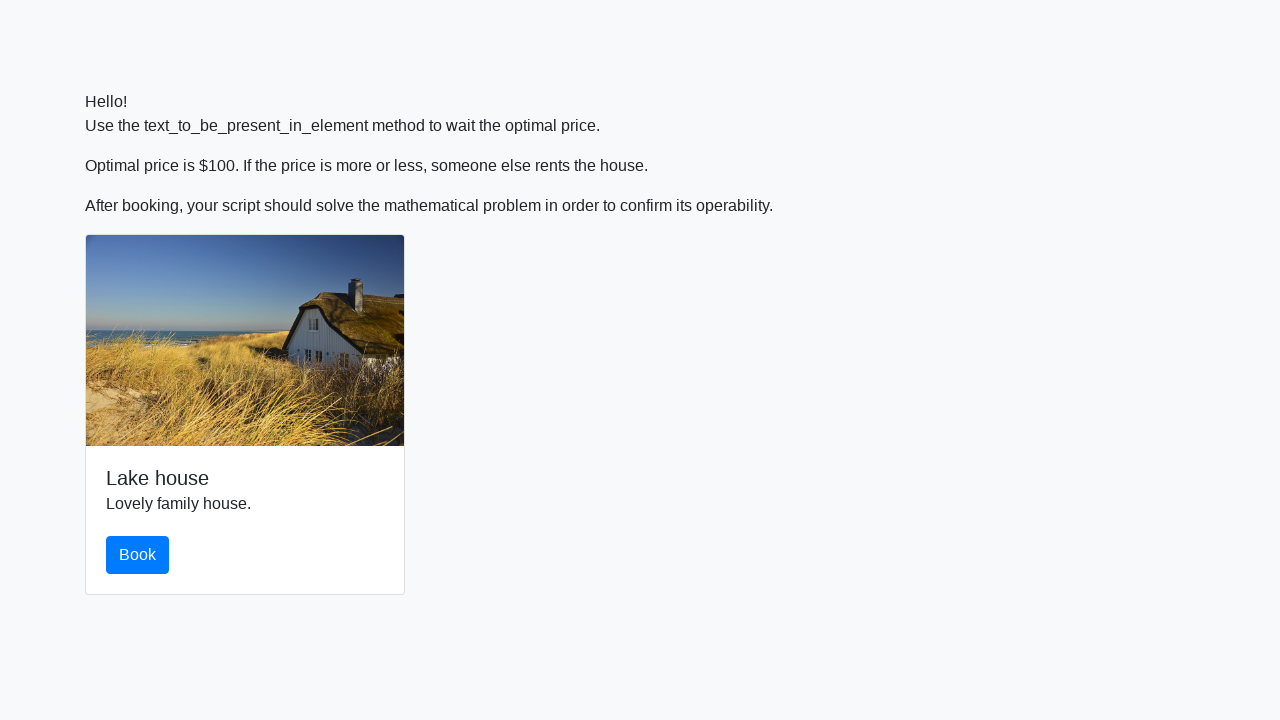

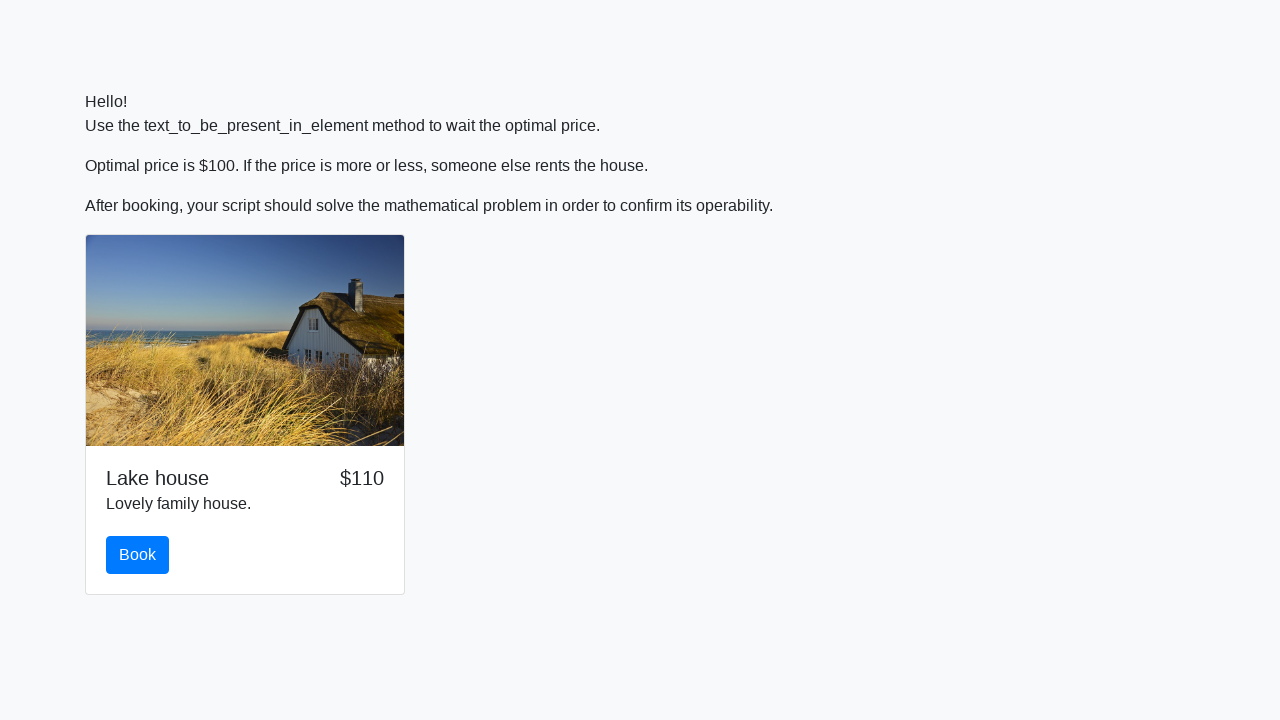